Navigates to Mars news page and waits for news content to load, verifying the page structure contains news articles with titles and teasers.

Starting URL: https://data-class-mars.s3.amazonaws.com/Mars/index.html

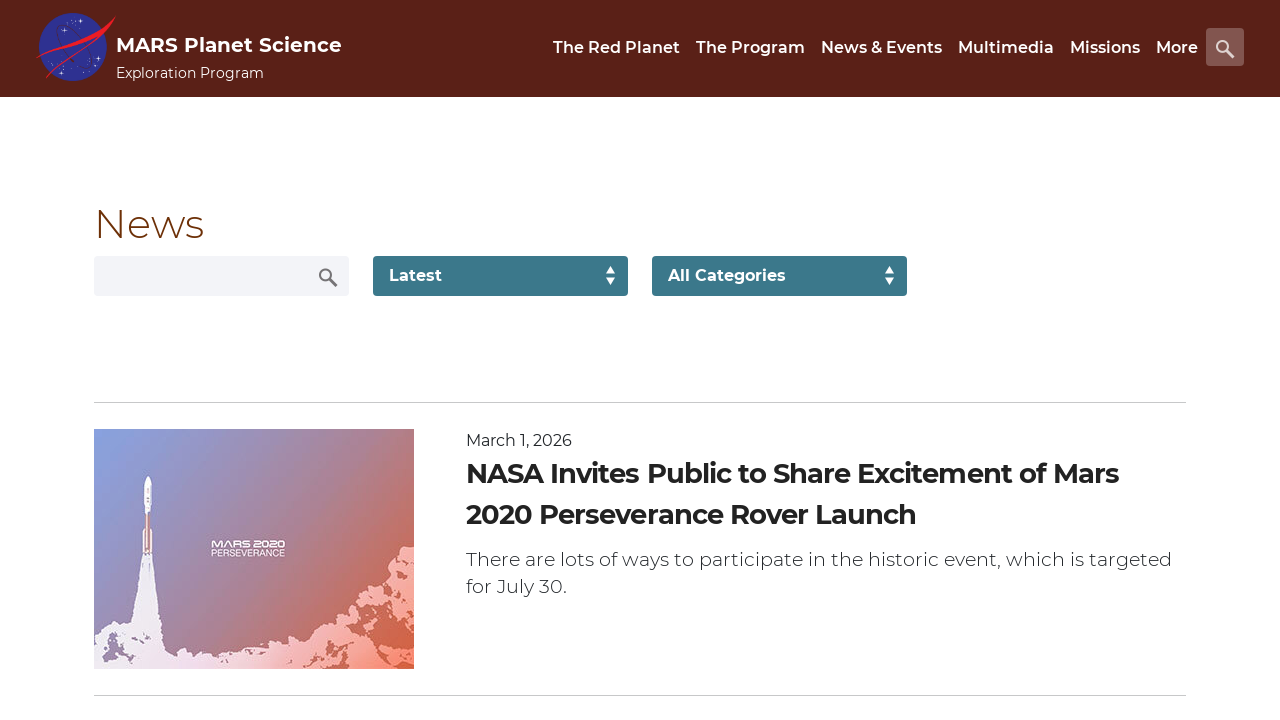

Navigated to Mars news page
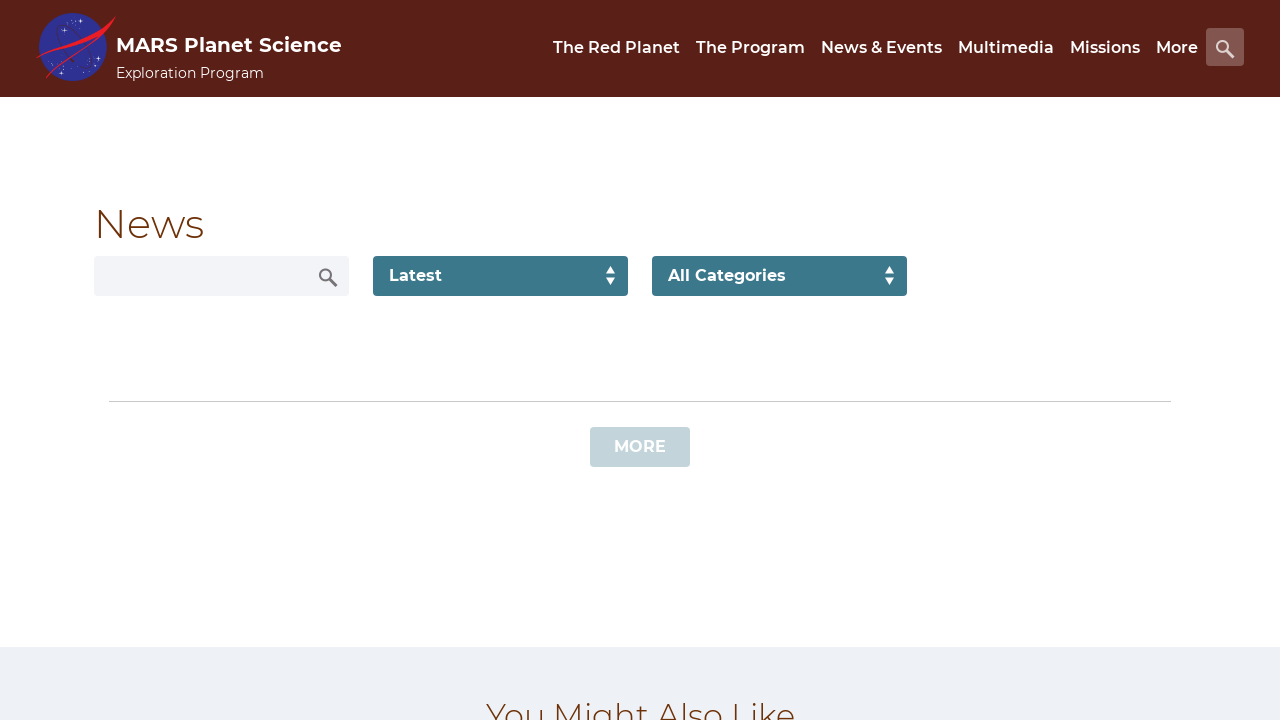

News content loaded - list_text selector found
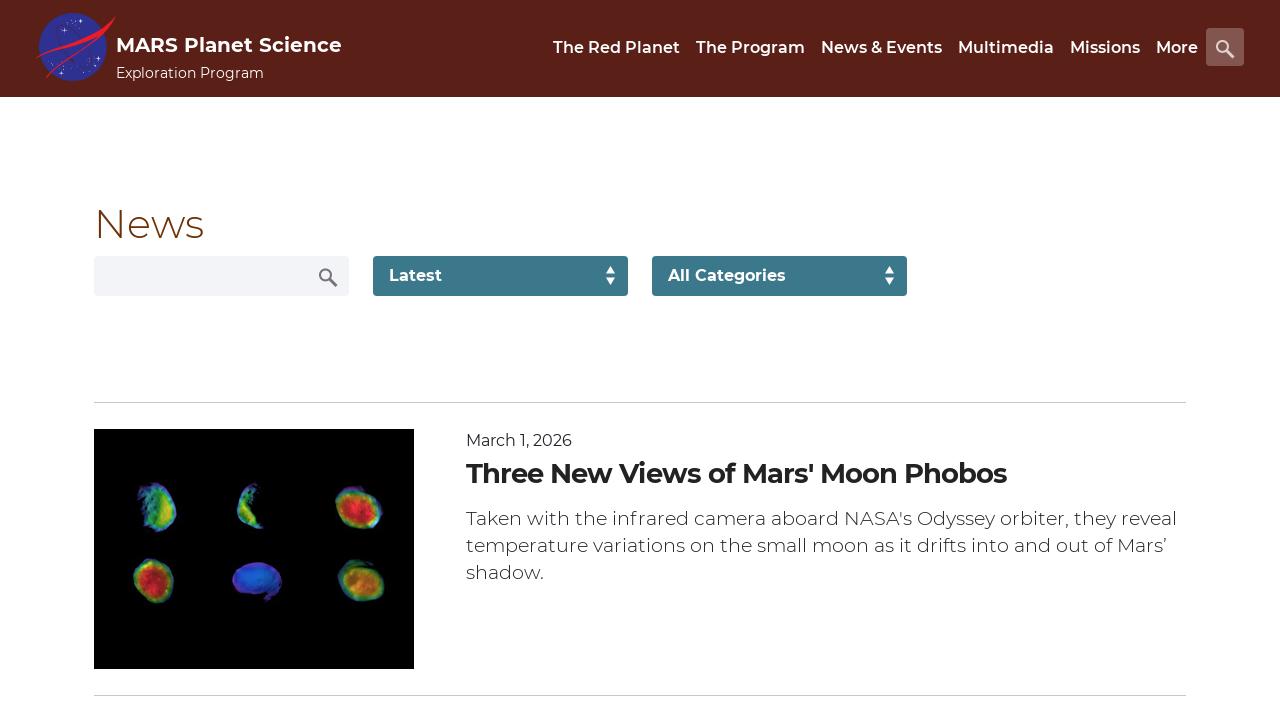

Verified content_title selector is present
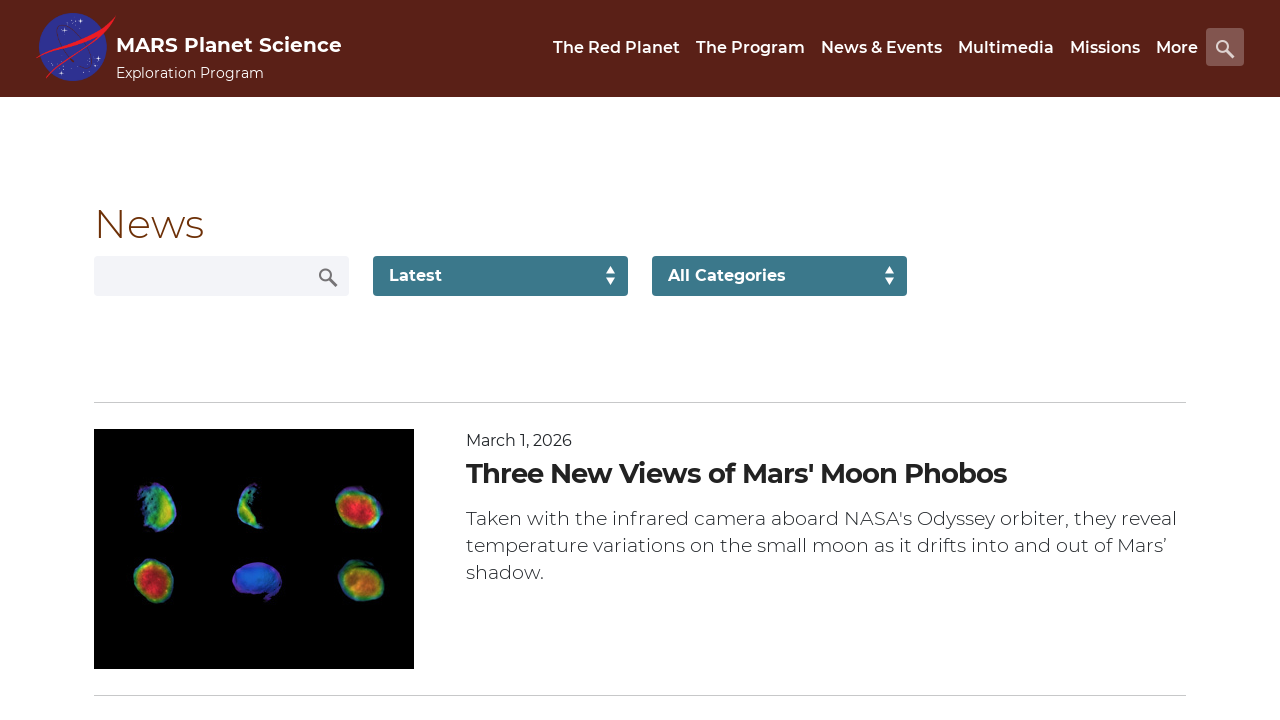

Verified article_teaser_body selector is present
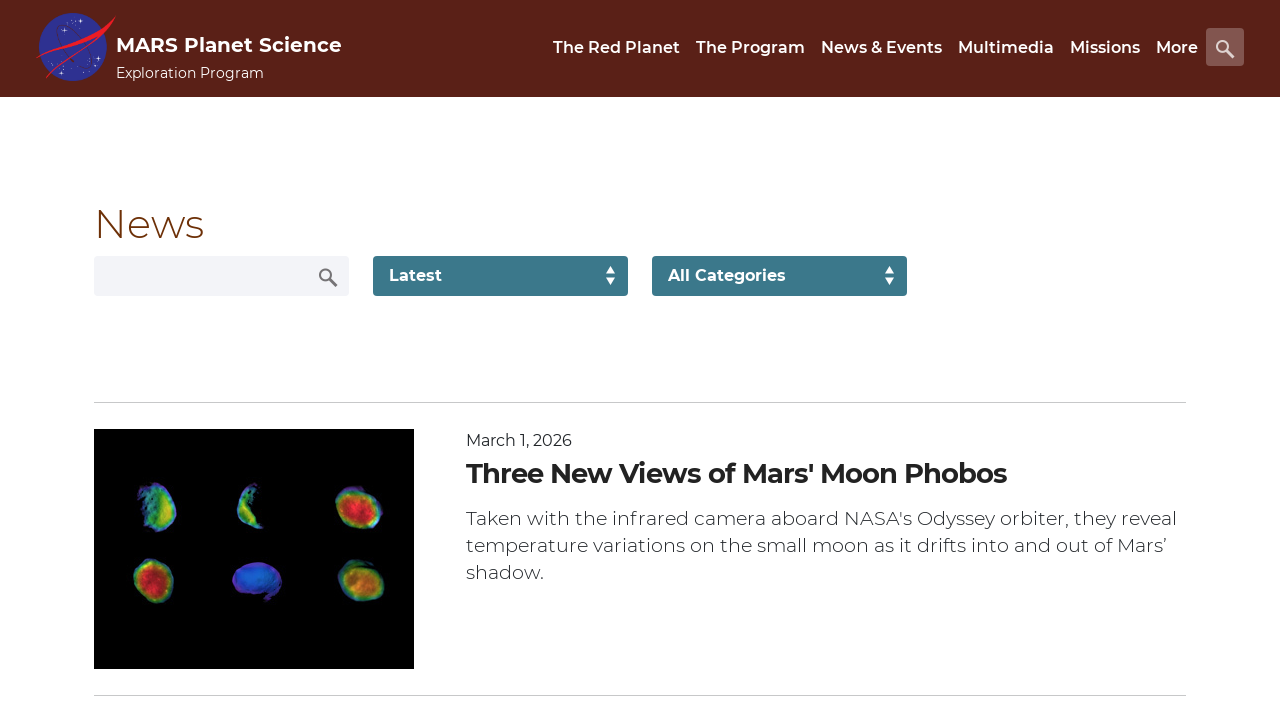

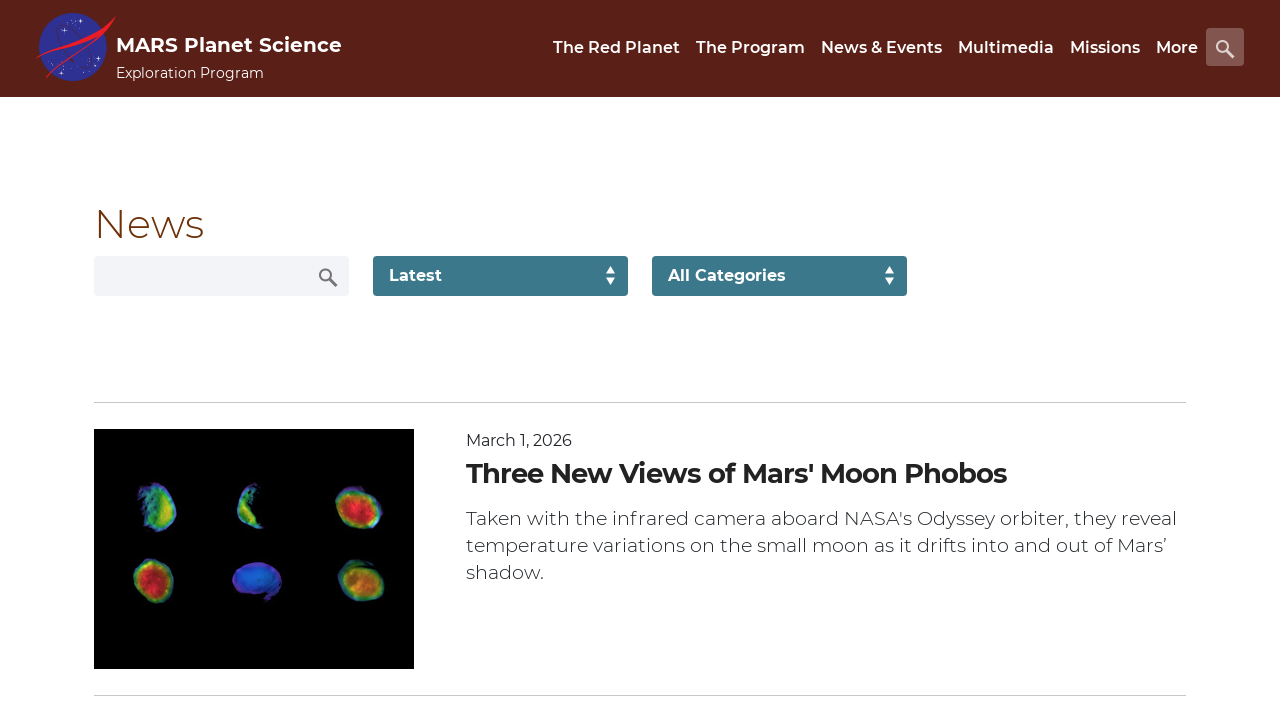